Tests browser window management by opening a new browser window and navigating to a different URL

Starting URL: https://demo.nopcommerce.com/

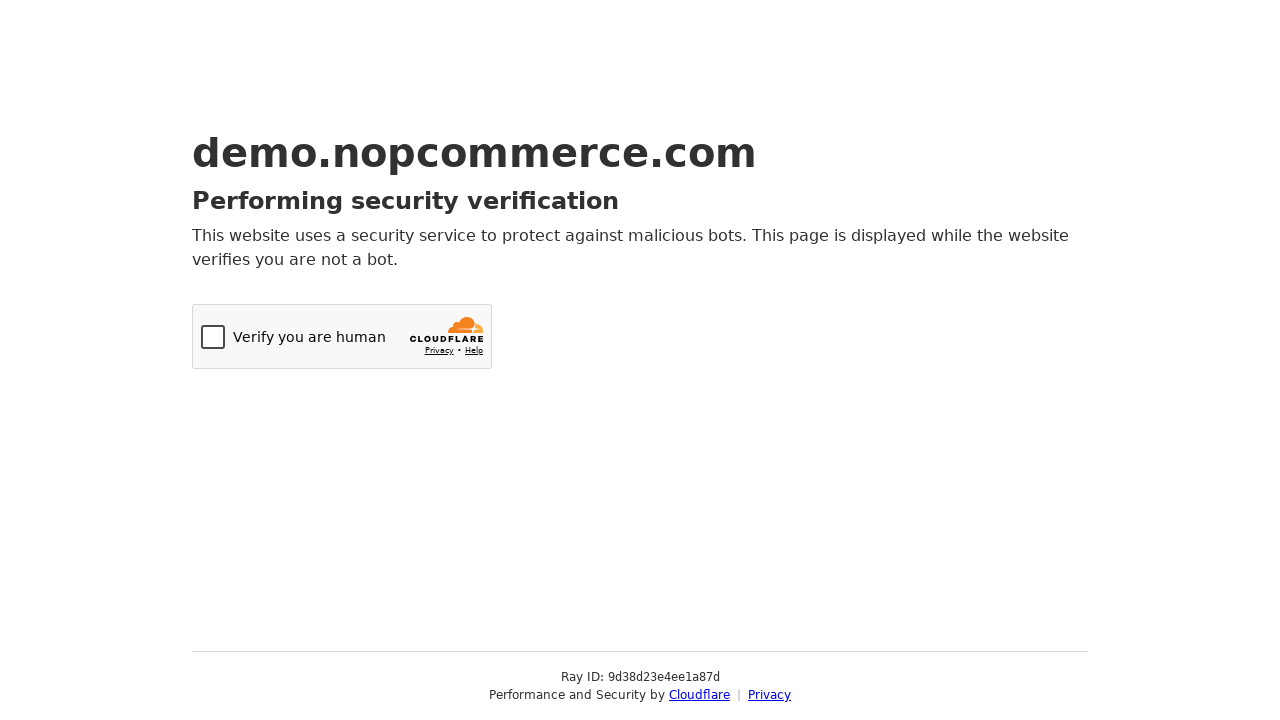

Opened a new browser window
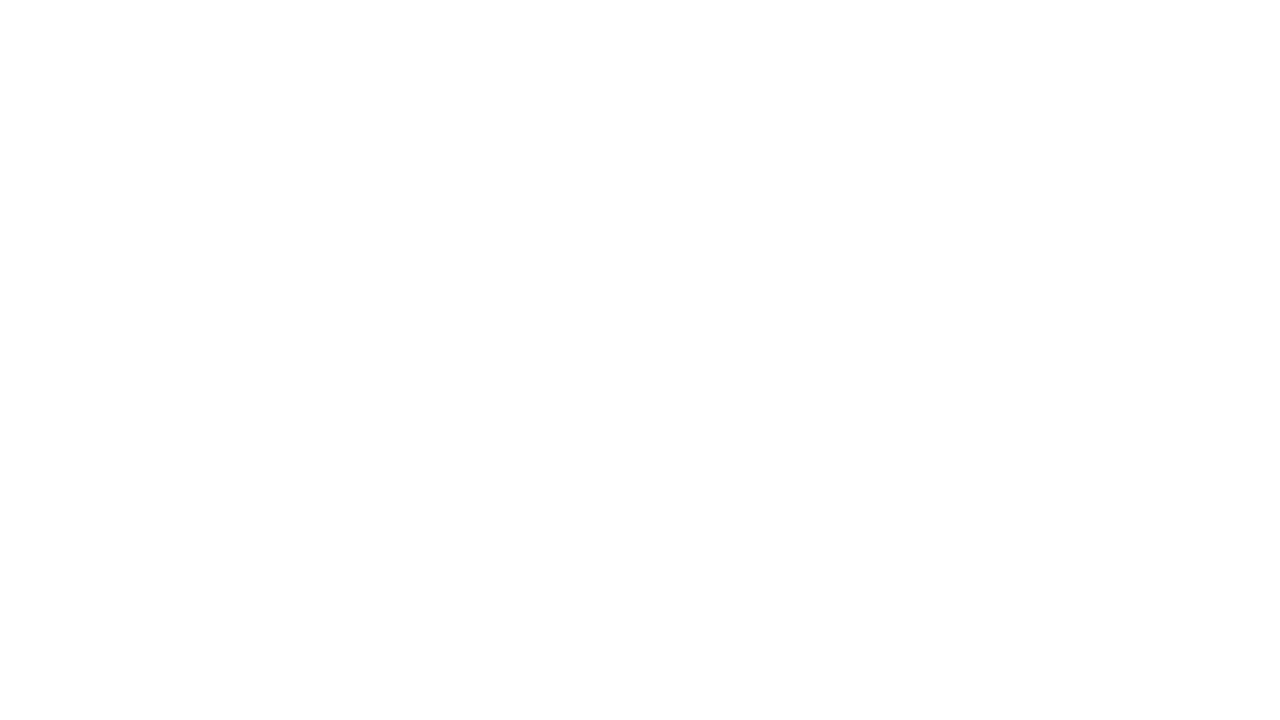

Navigated to https://opencart.com/ in the new window
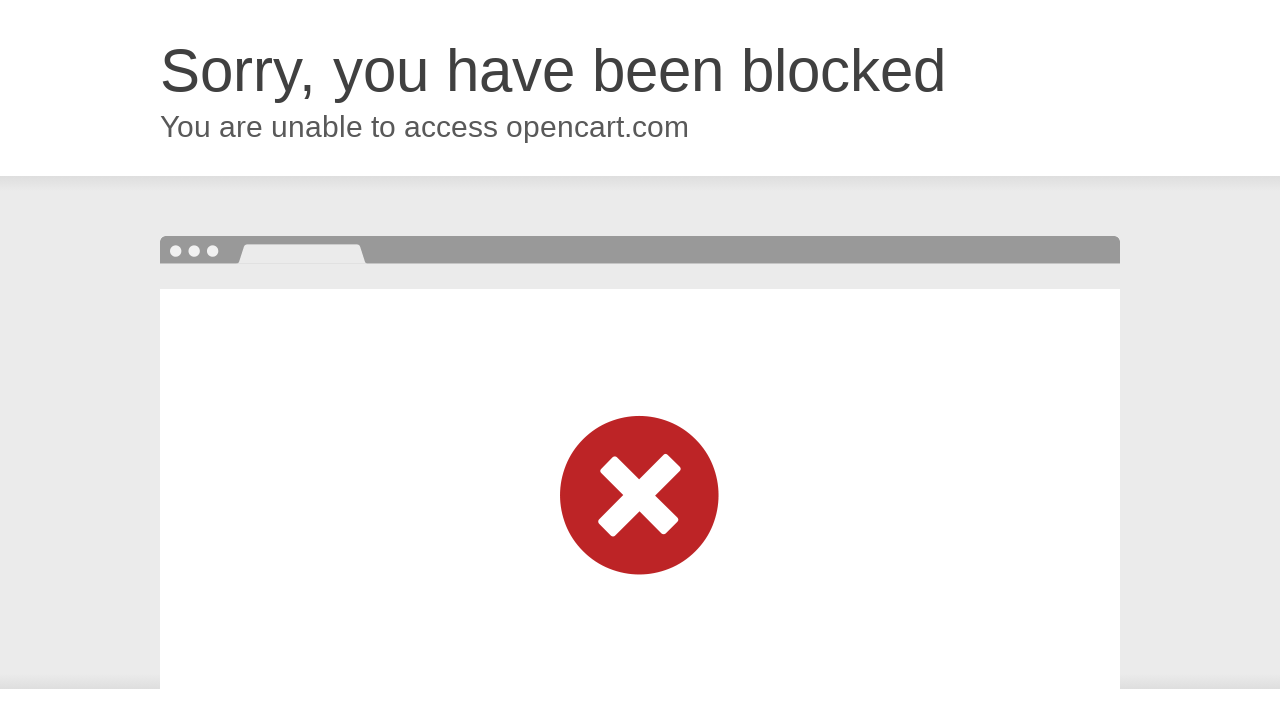

Waited for page to reach networkidle state
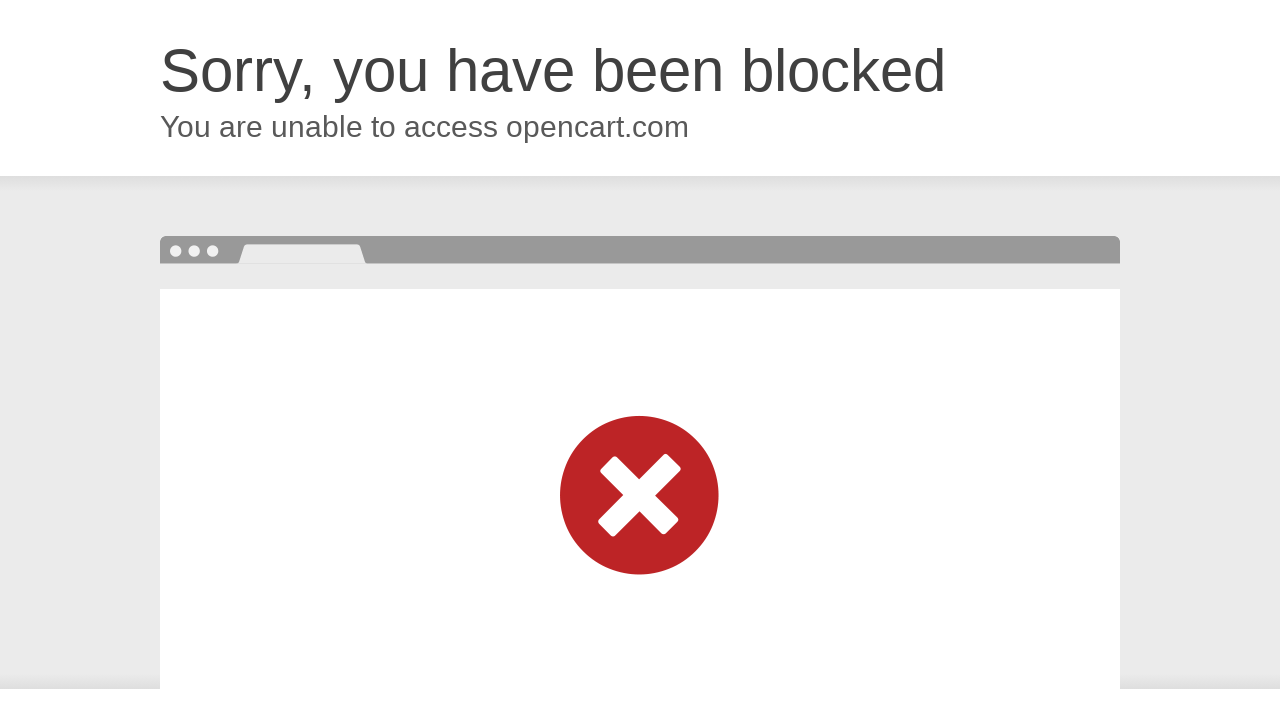

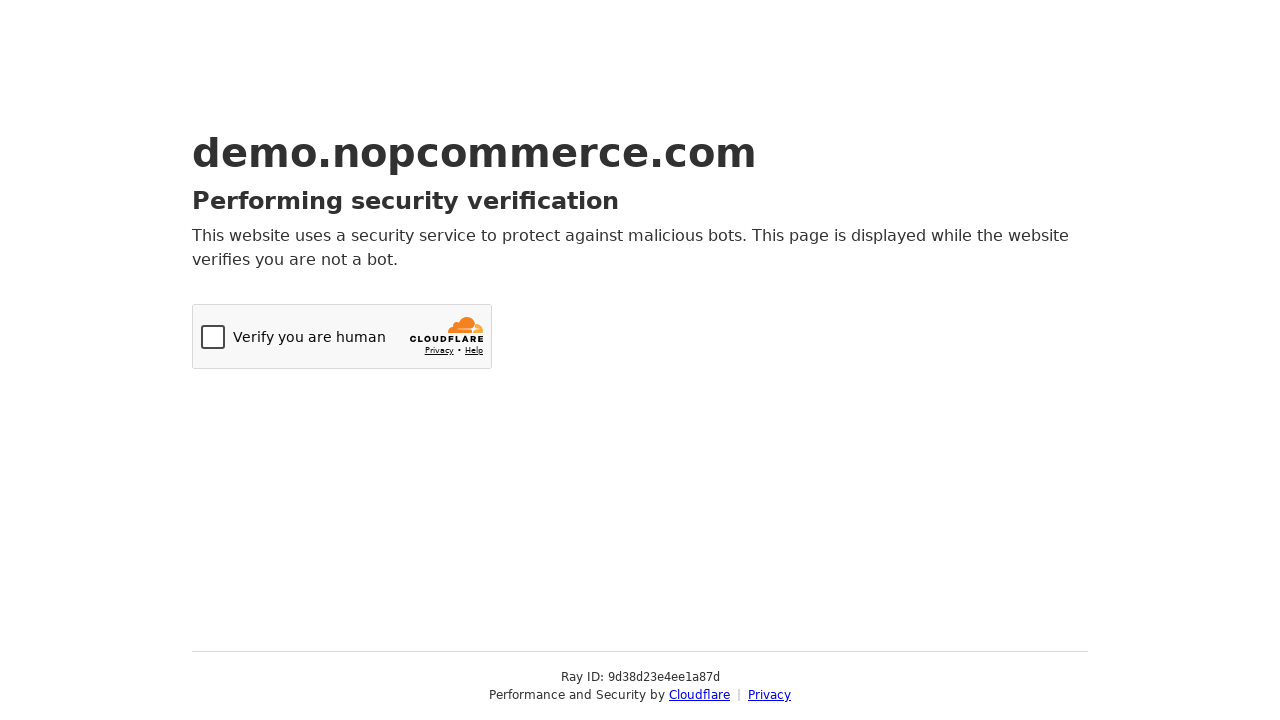